Tests single select dropdown functionality by selecting an option using index

Starting URL: https://www.lambdatest.com/selenium-playground/select-dropdown-demo

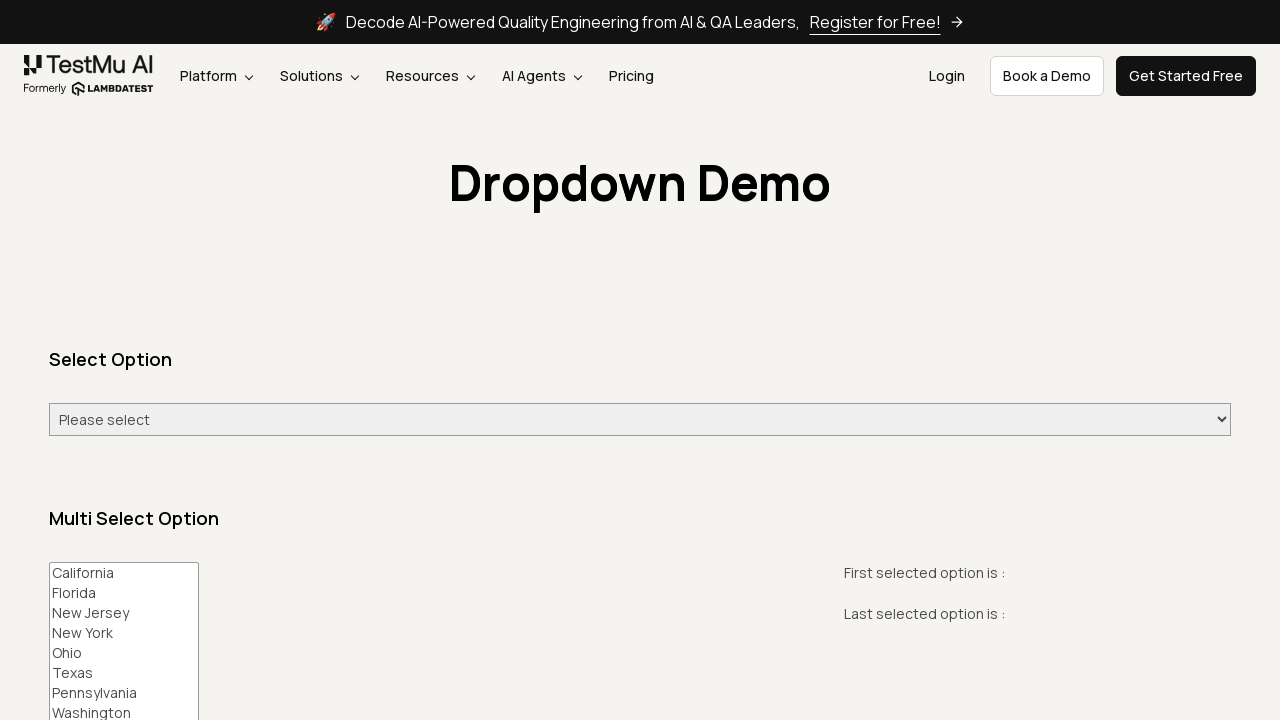

Navigated to select dropdown demo page
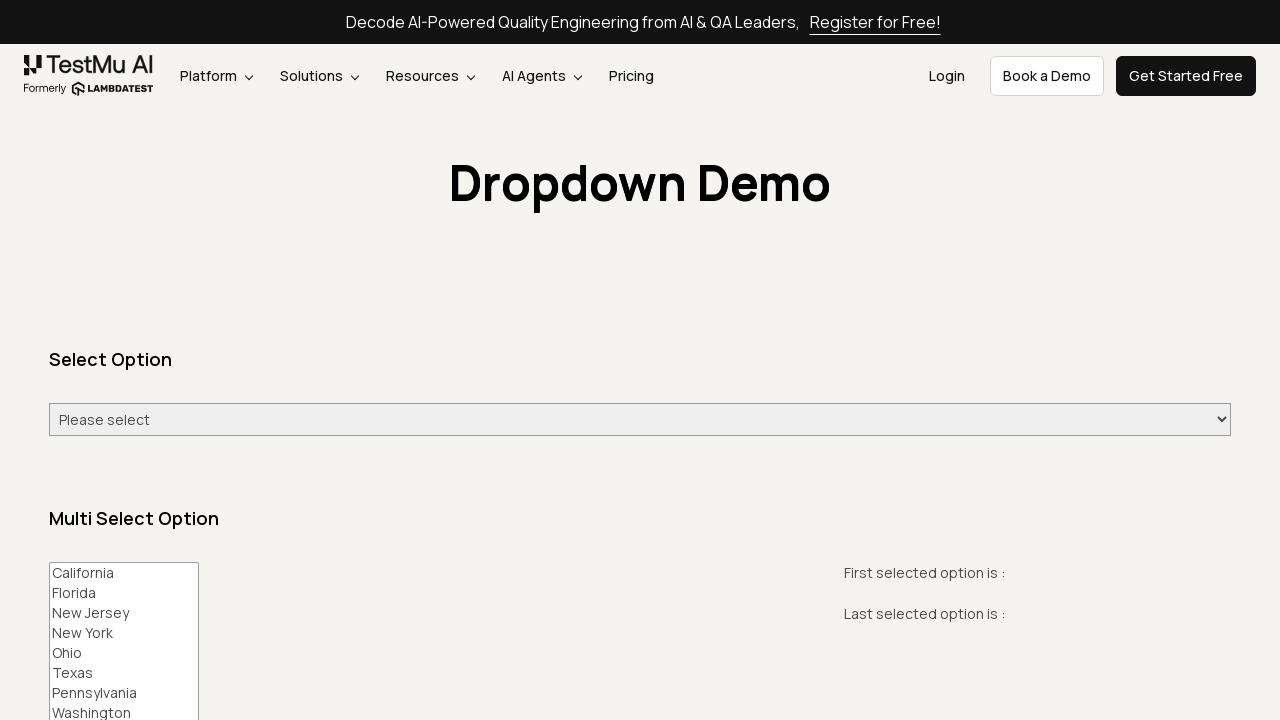

Selected option at index 7 from the dropdown on #select-demo
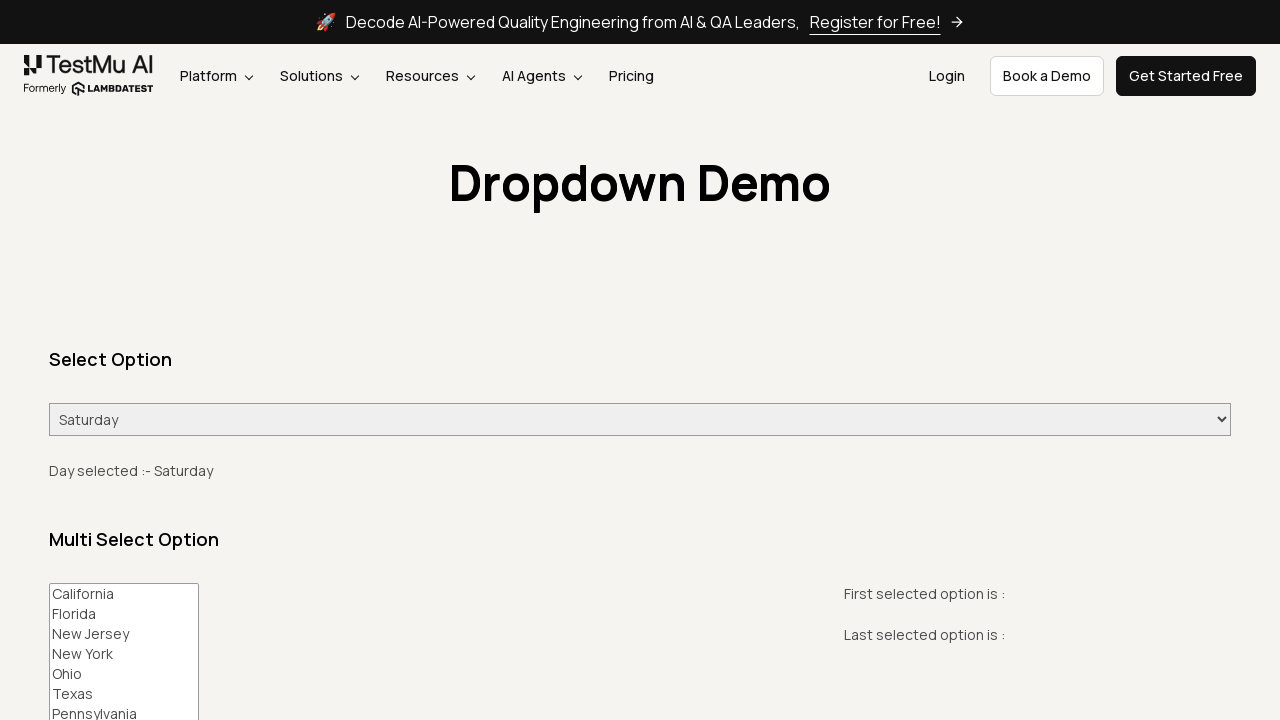

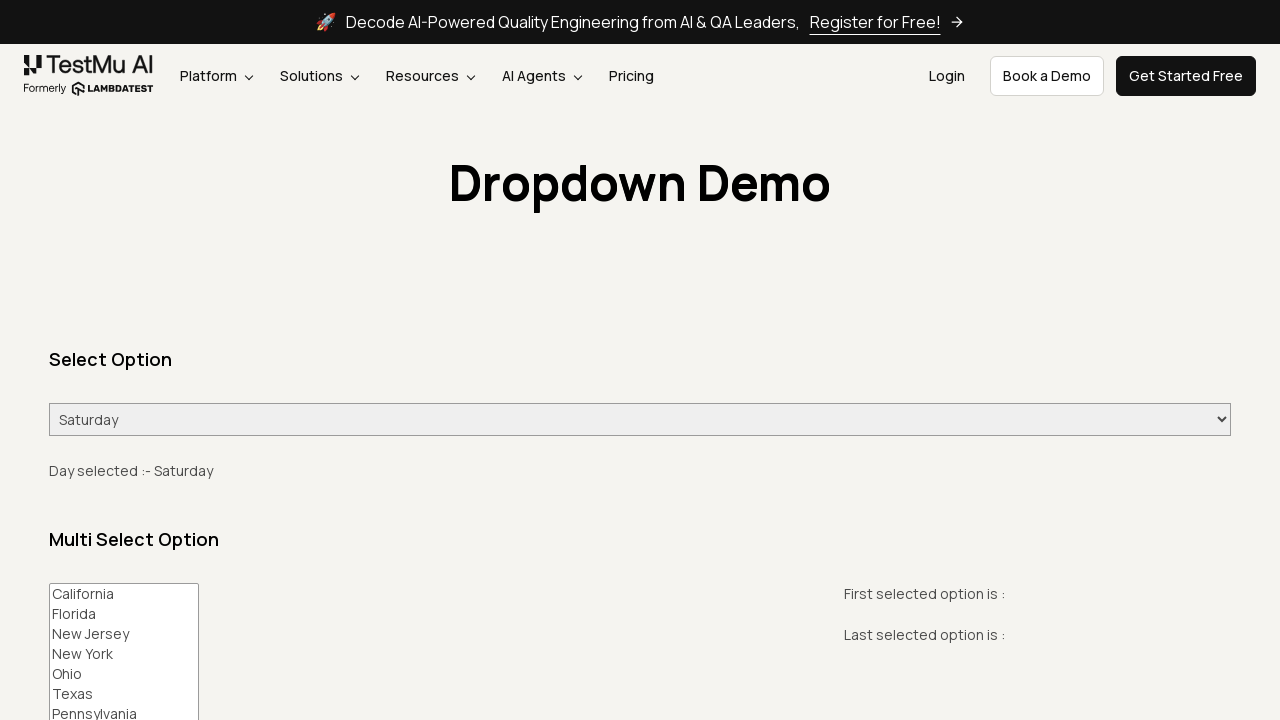